Simple navigation test that visits the Platzi homepage to verify the page loads successfully.

Starting URL: https://www.platzi.com

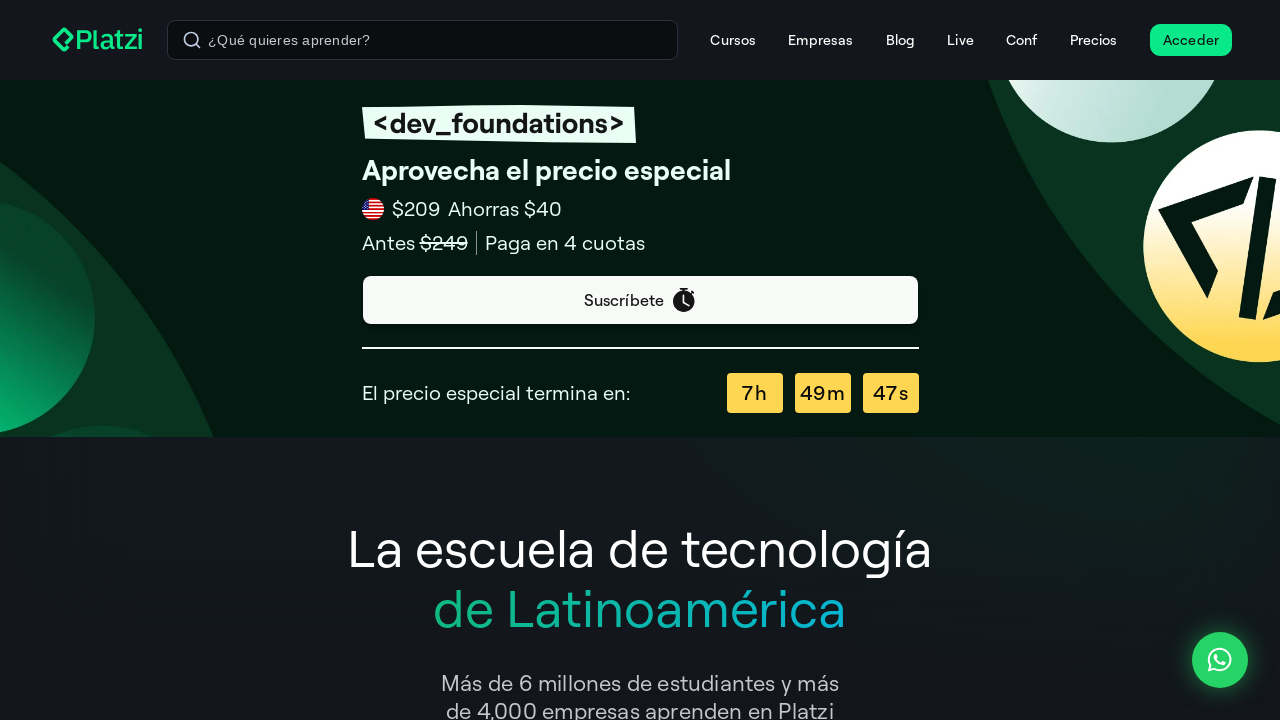

Platzi homepage loaded successfully (domcontentloaded state reached)
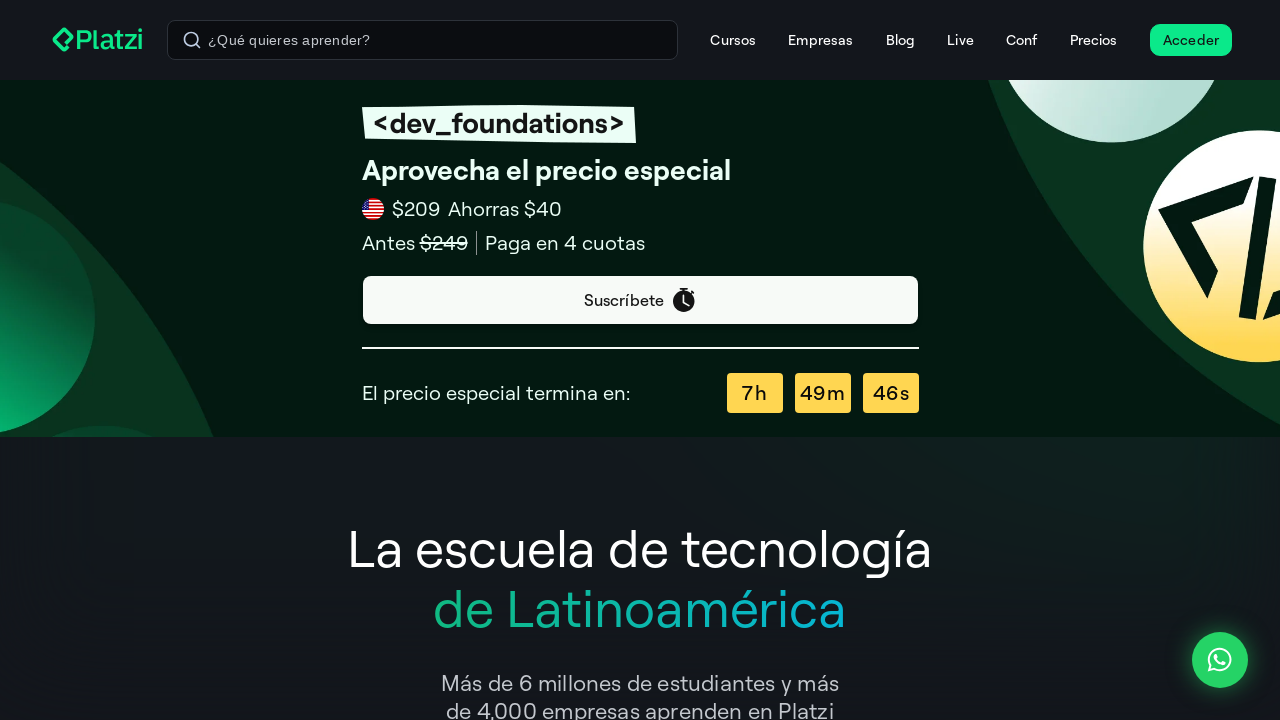

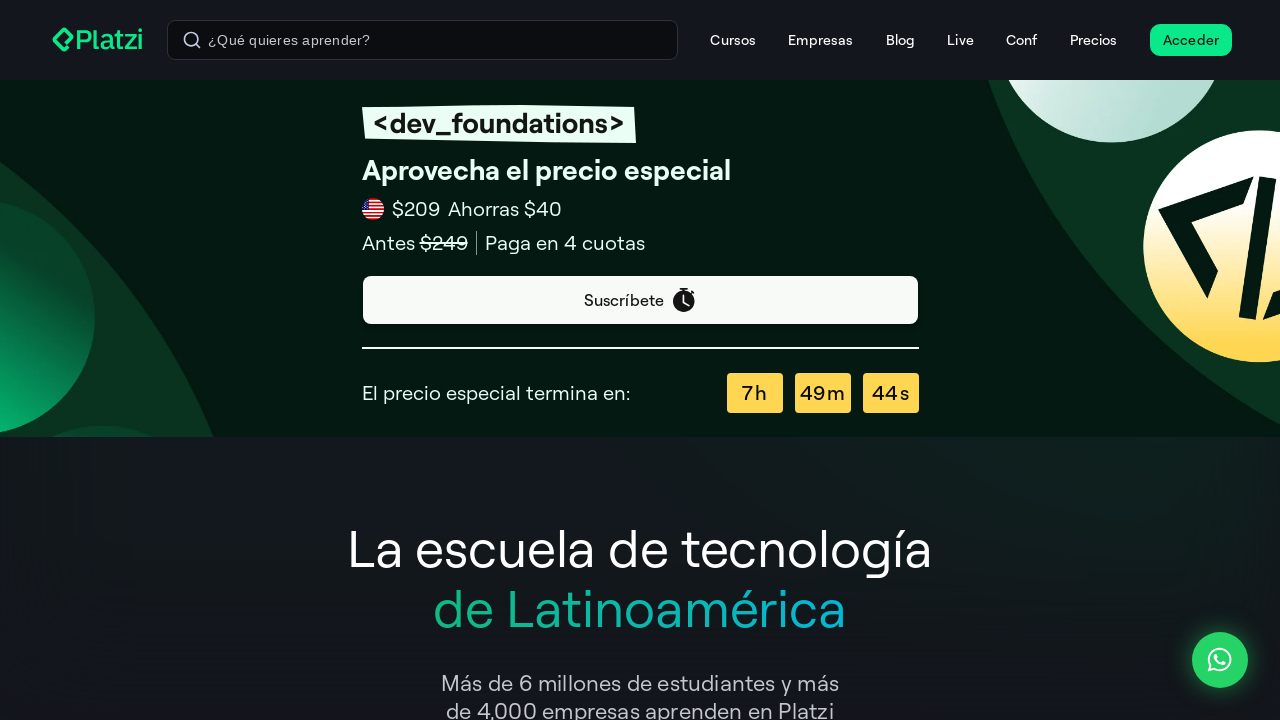